Tests MUI Dialog components by opening simple and alert dialogs, verifying their content, titles, and action buttons

Starting URL: https://v4.mui.com/components/dialogs/

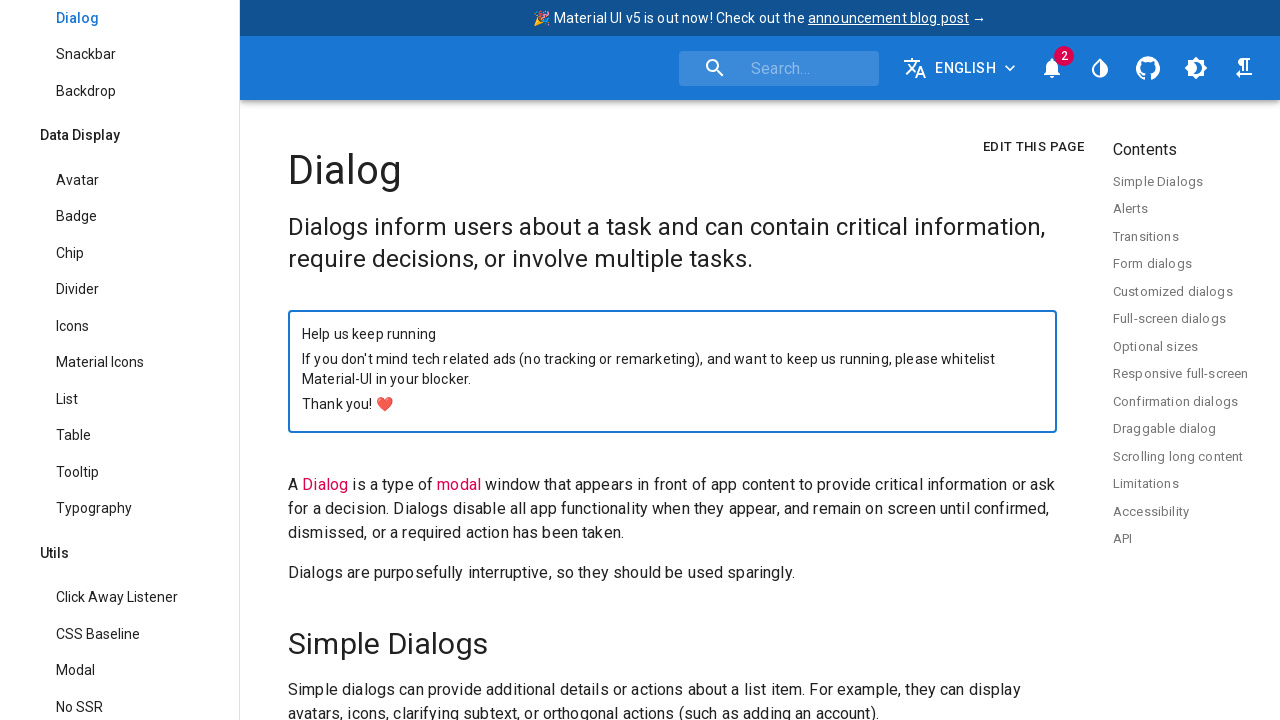

Verified no dialog is initially visible
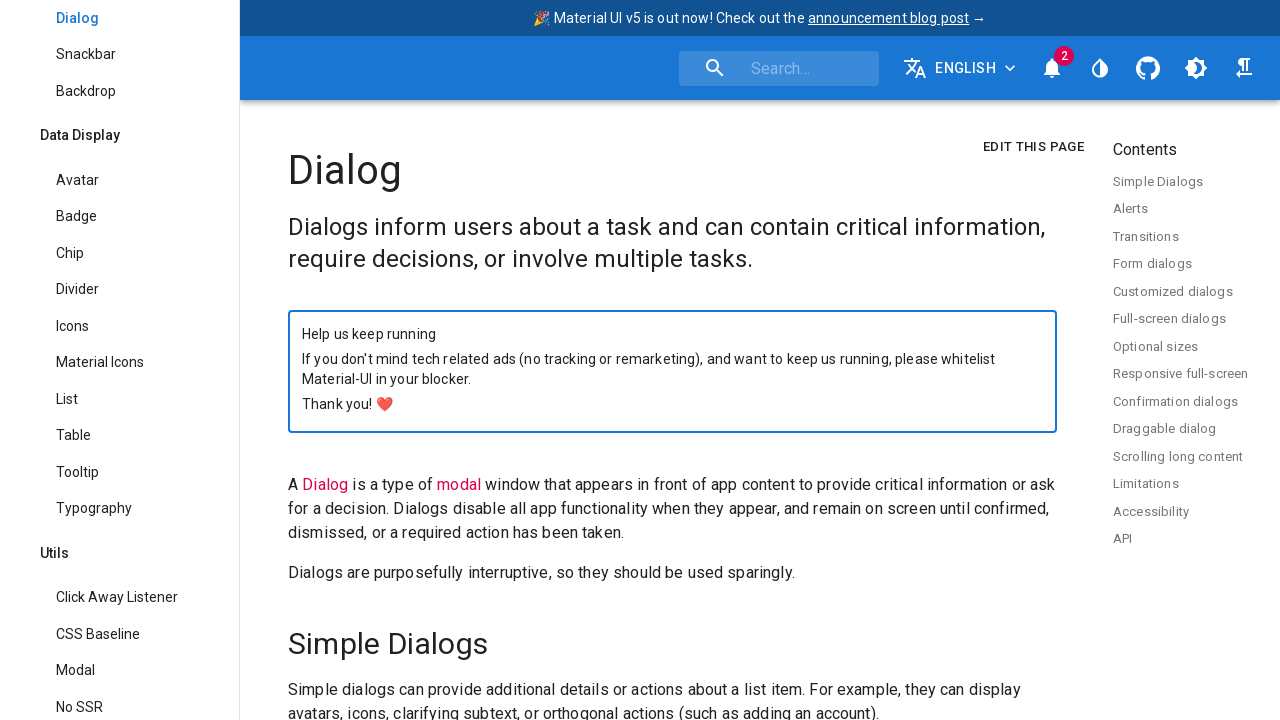

Clicked 'Open simple dialog' button at (659, 360) on text=Open simple dialog
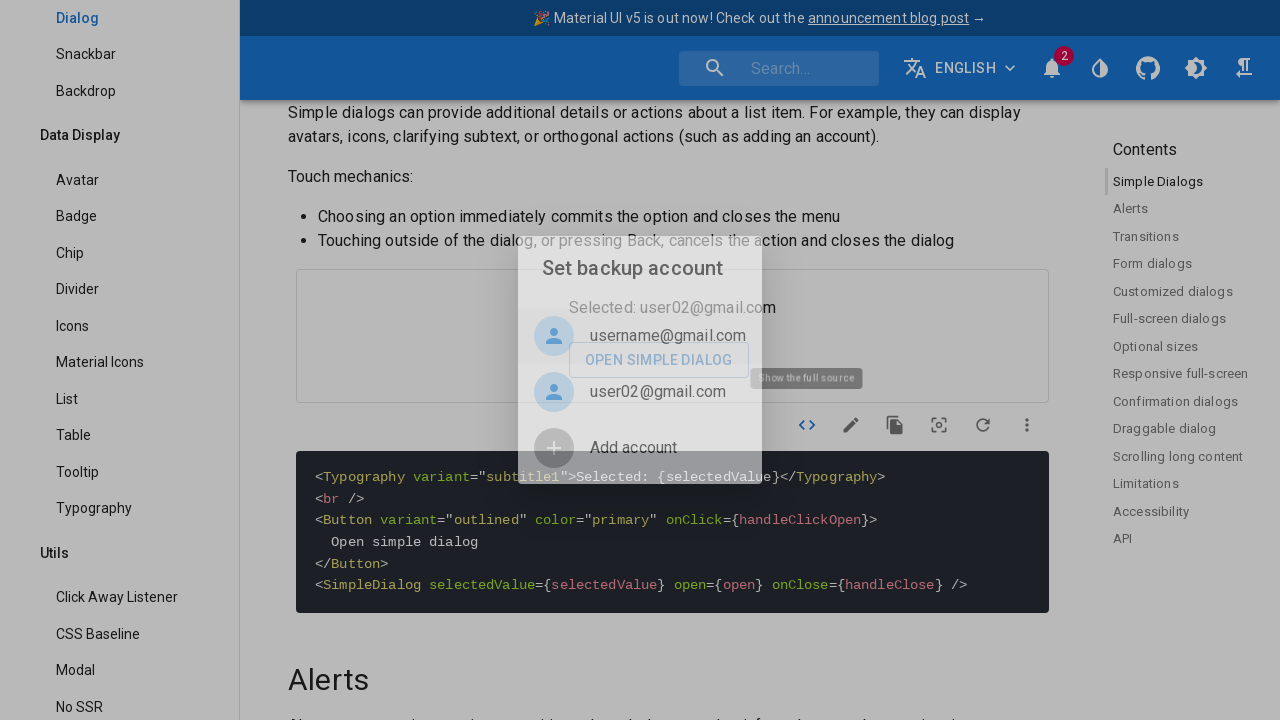

Located the simple dialog element
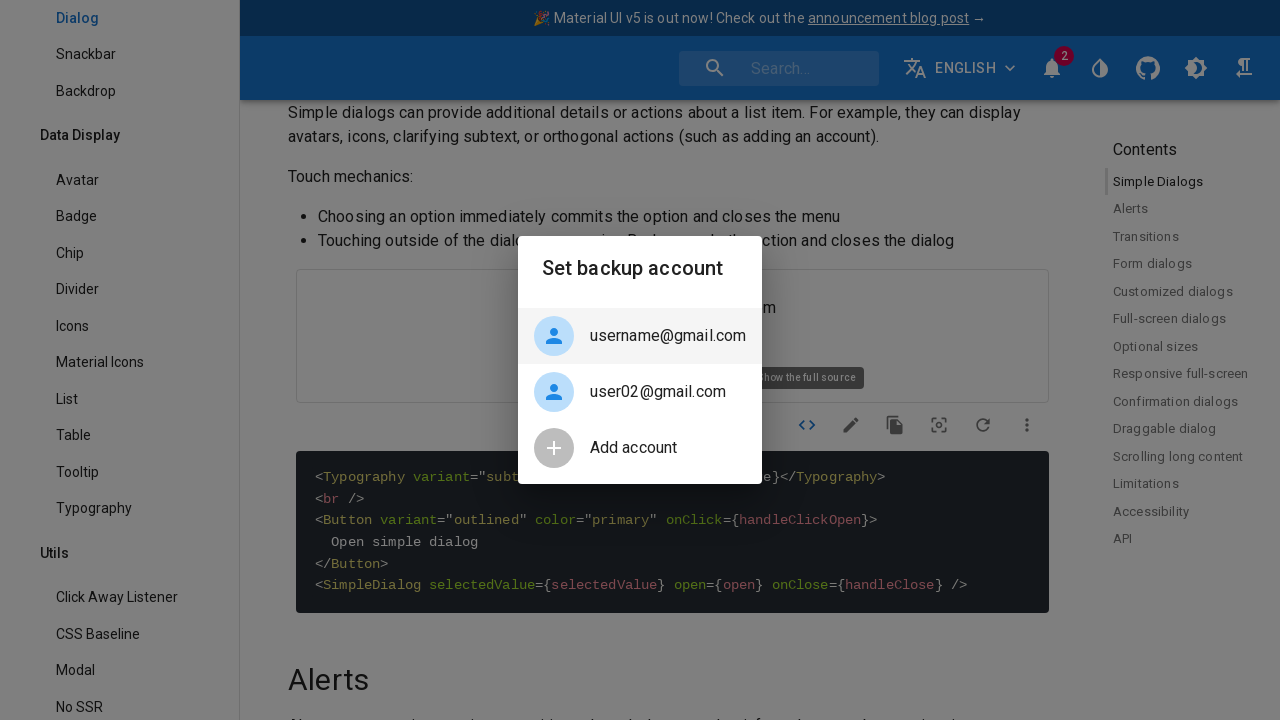

Waited for simple dialog to become visible
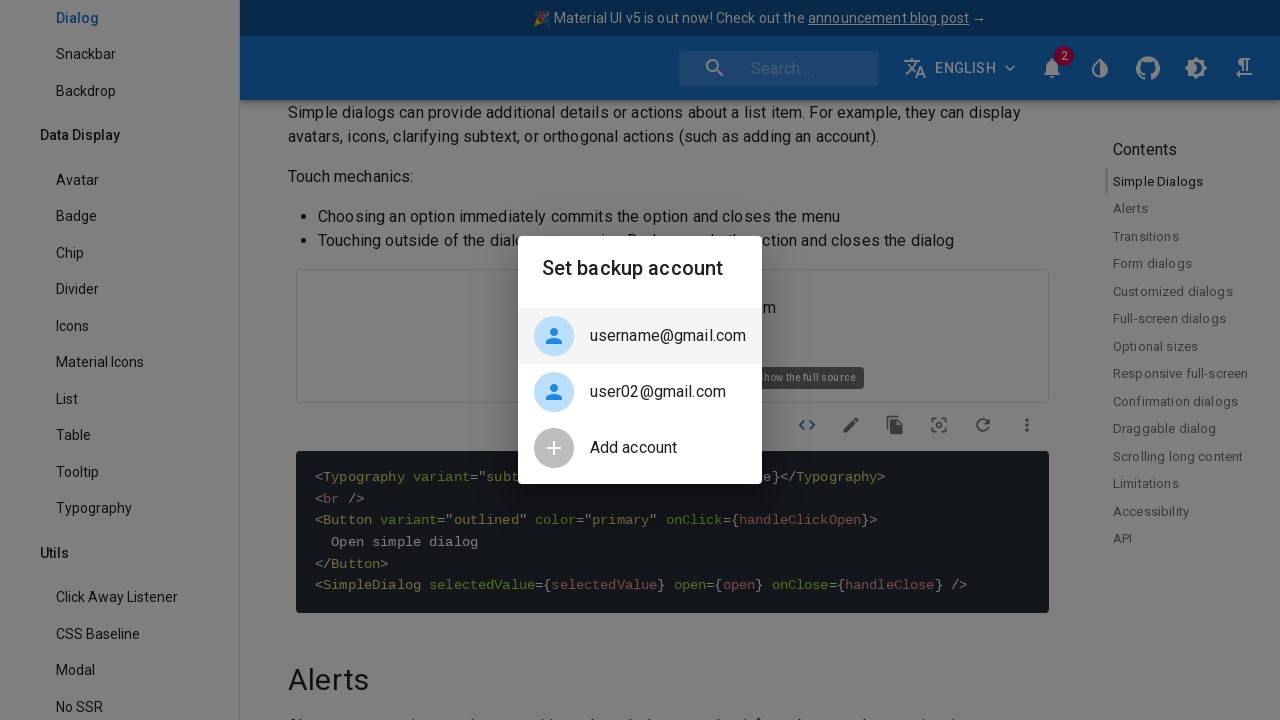

Verified simple dialog title is 'Set backup account'
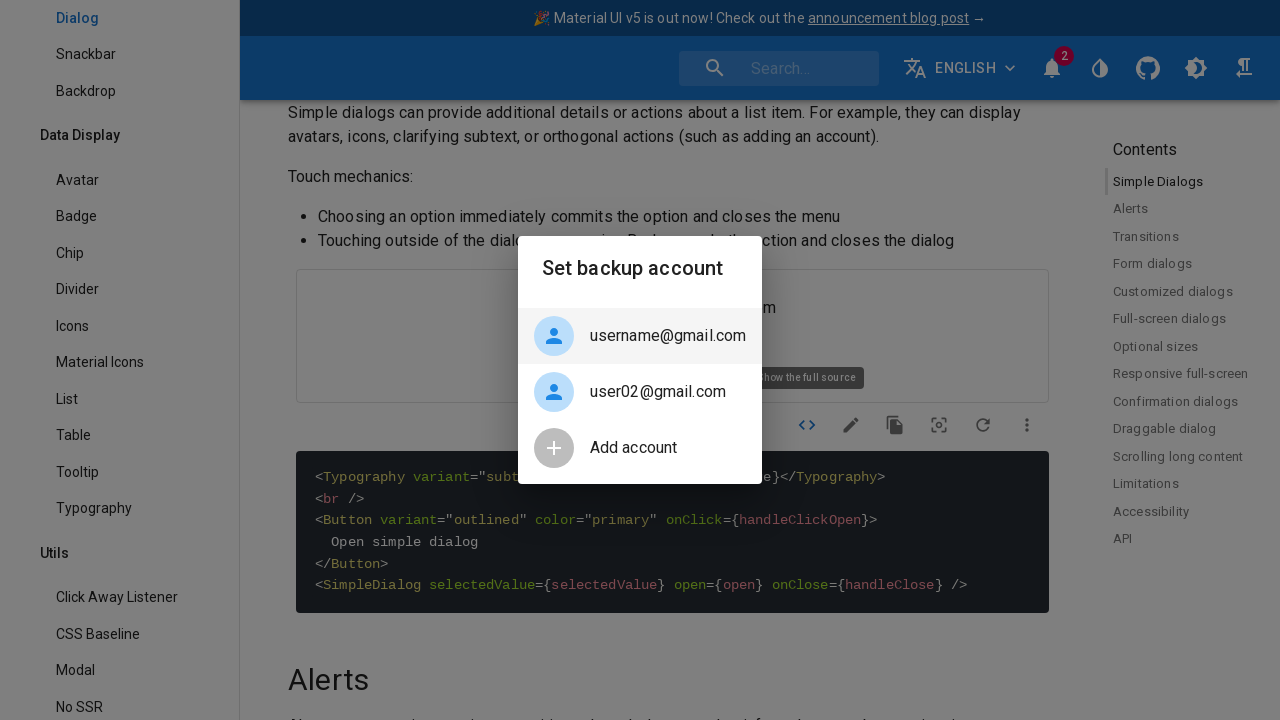

Pressed Escape key to close simple dialog
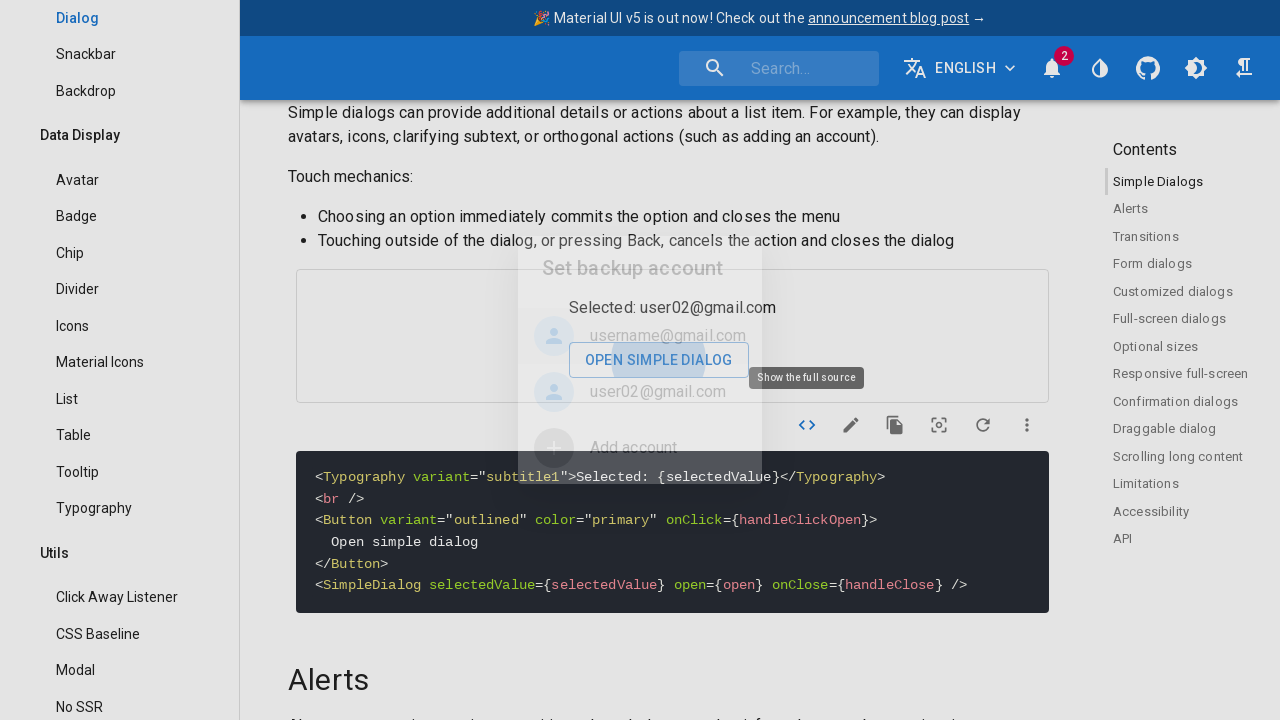

Waited 800ms for dialog to close
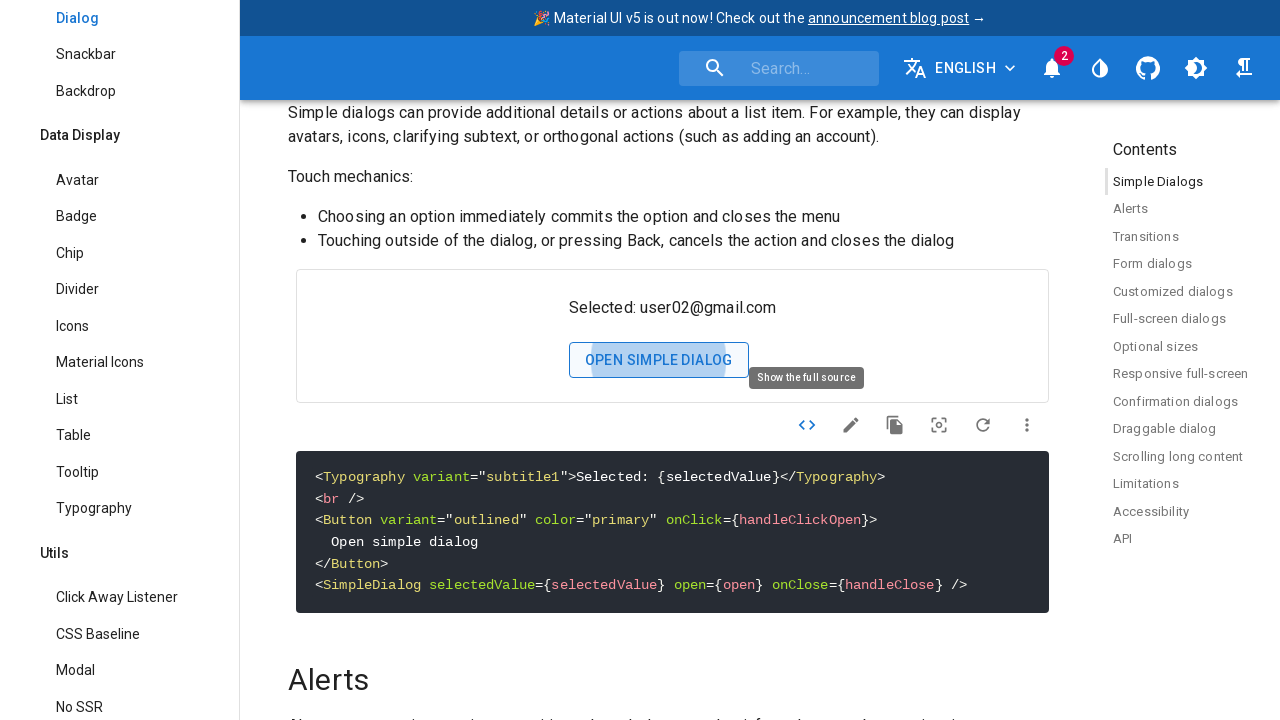

Clicked 'Open alert dialog' button at (672, 360) on text=Open alert dialog
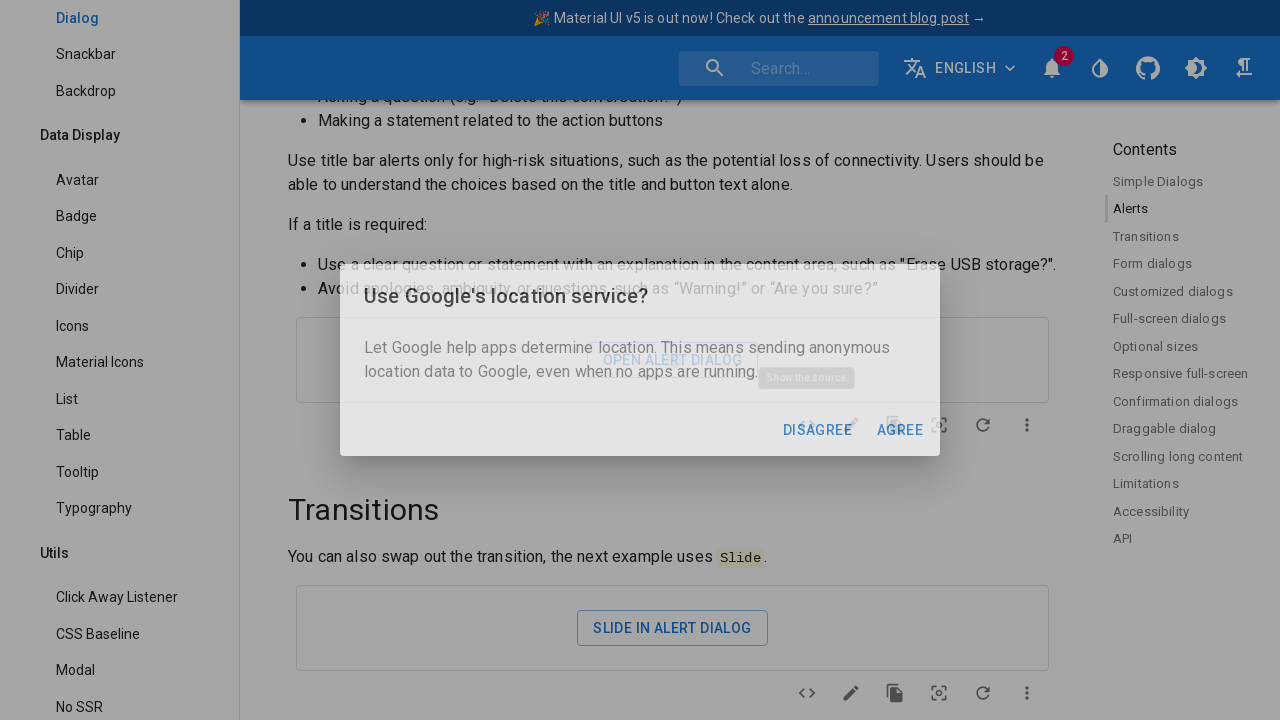

Located the alert dialog element
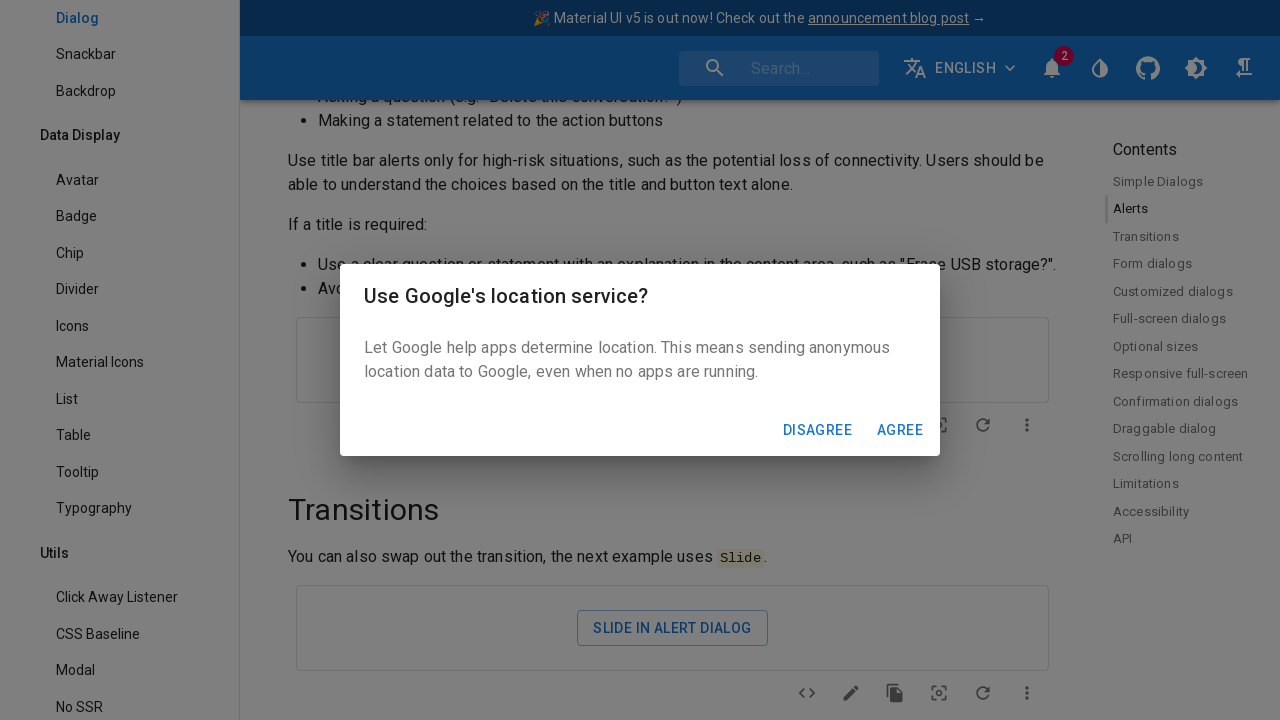

Waited for alert dialog to become visible
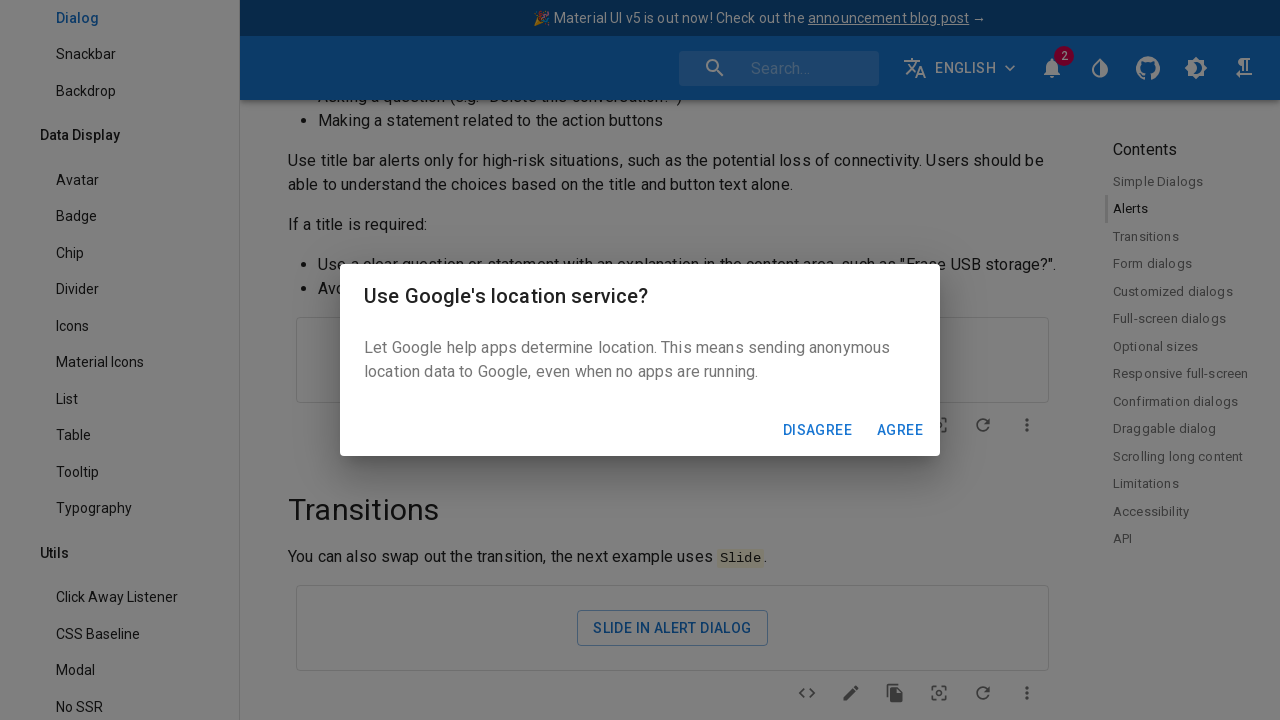

Verified alert dialog title is 'Use Google's location service?'
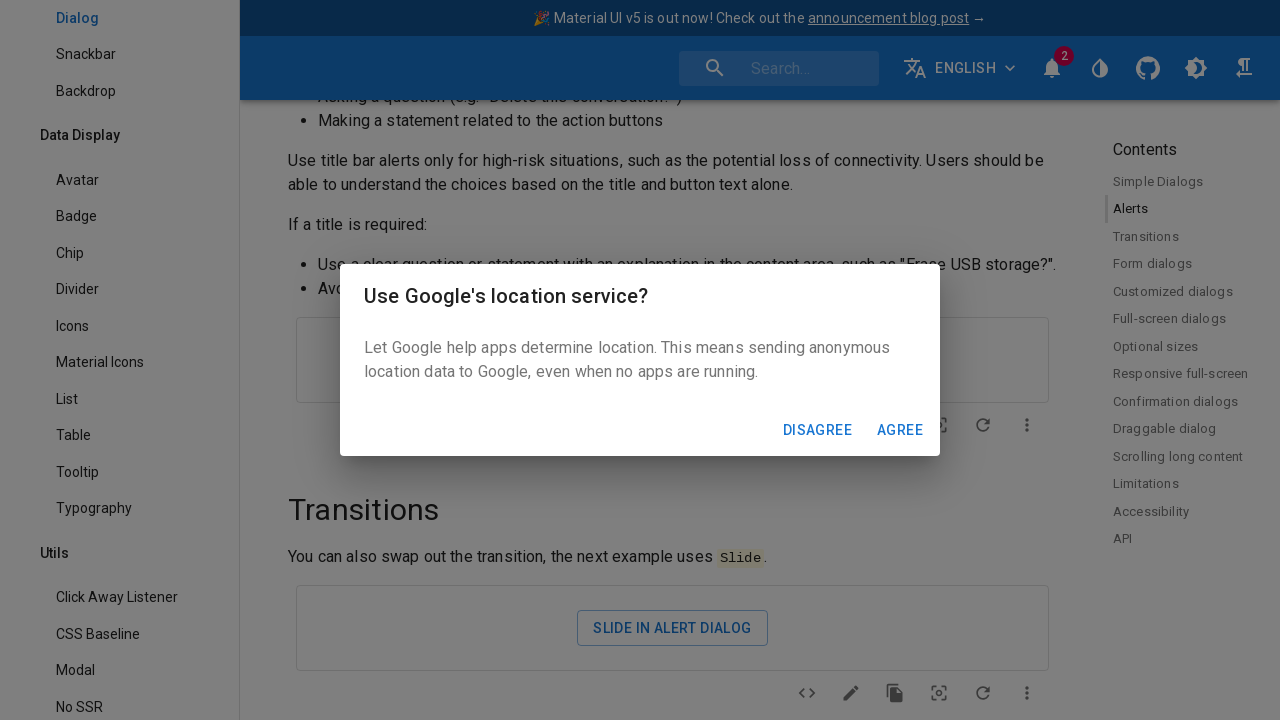

Verified alert dialog has 2 action buttons
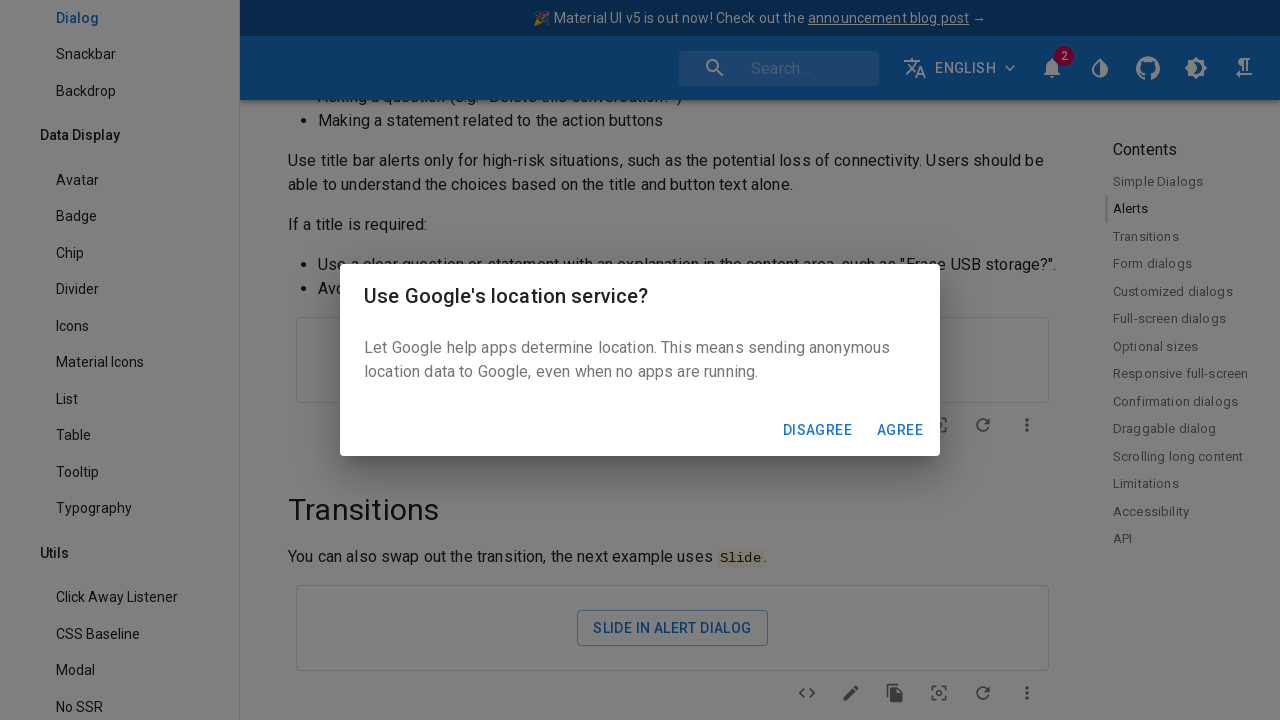

Pressed Escape key to close alert dialog
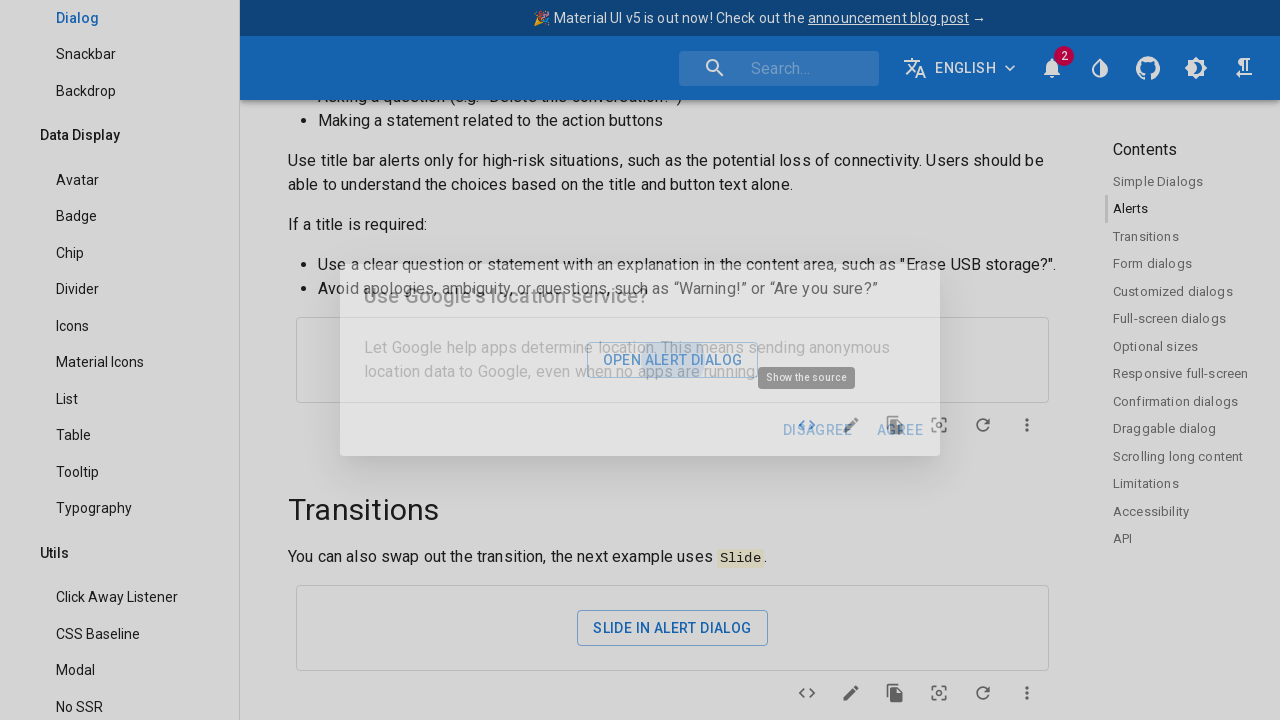

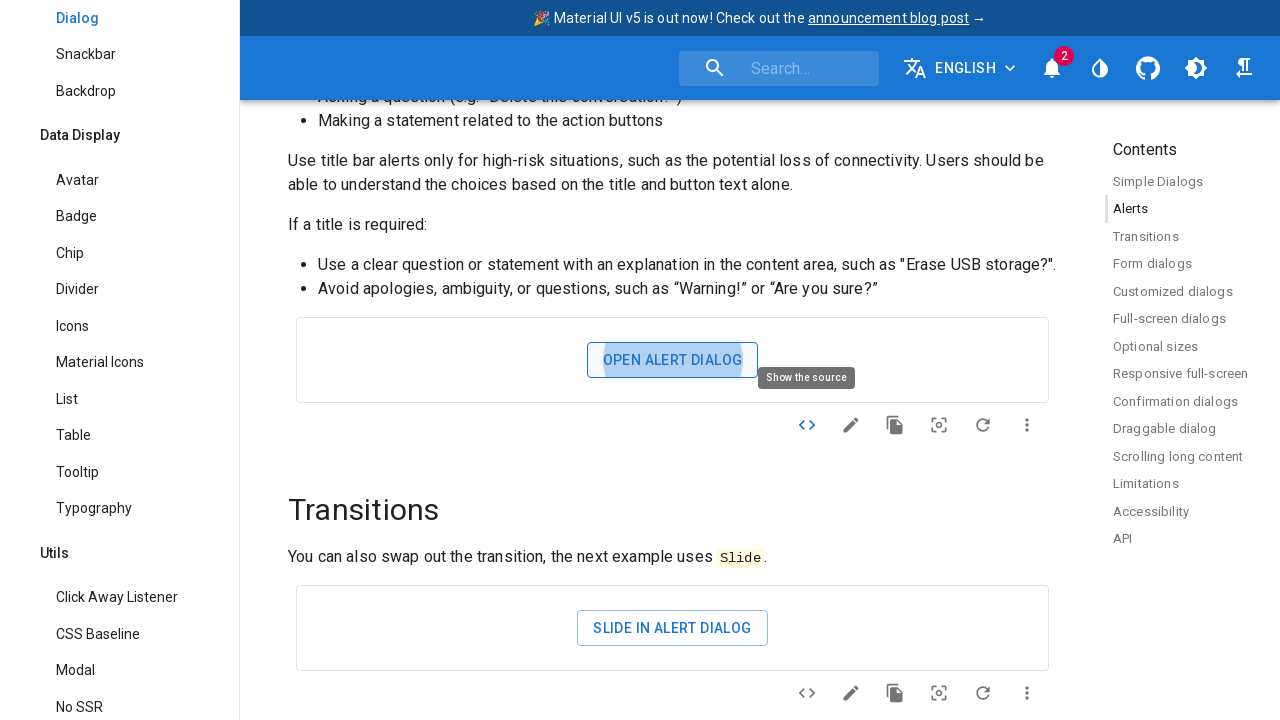